Navigates to the Automation Practice page and verifies that footer links are present on the page

Starting URL: https://rahulshettyacademy.com/AutomationPractice/

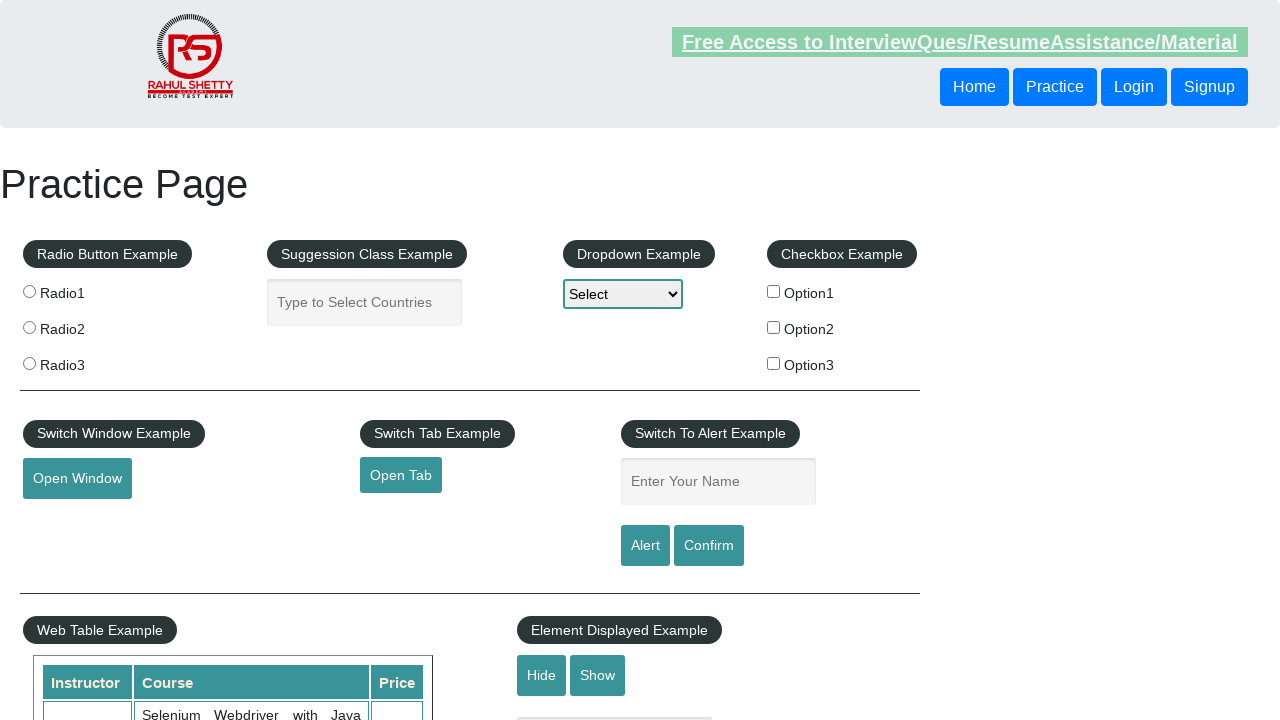

Waited for footer links to load on Automation Practice page
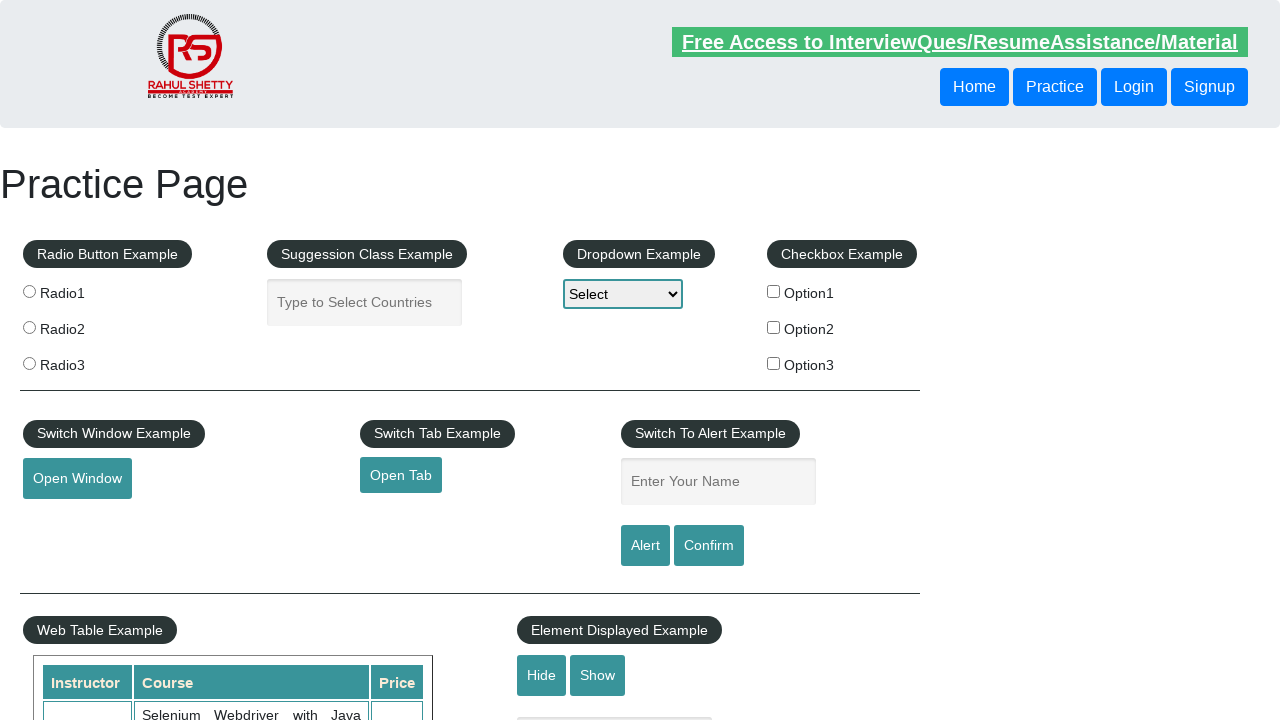

Located all footer links using 'li.gf-li a' selector
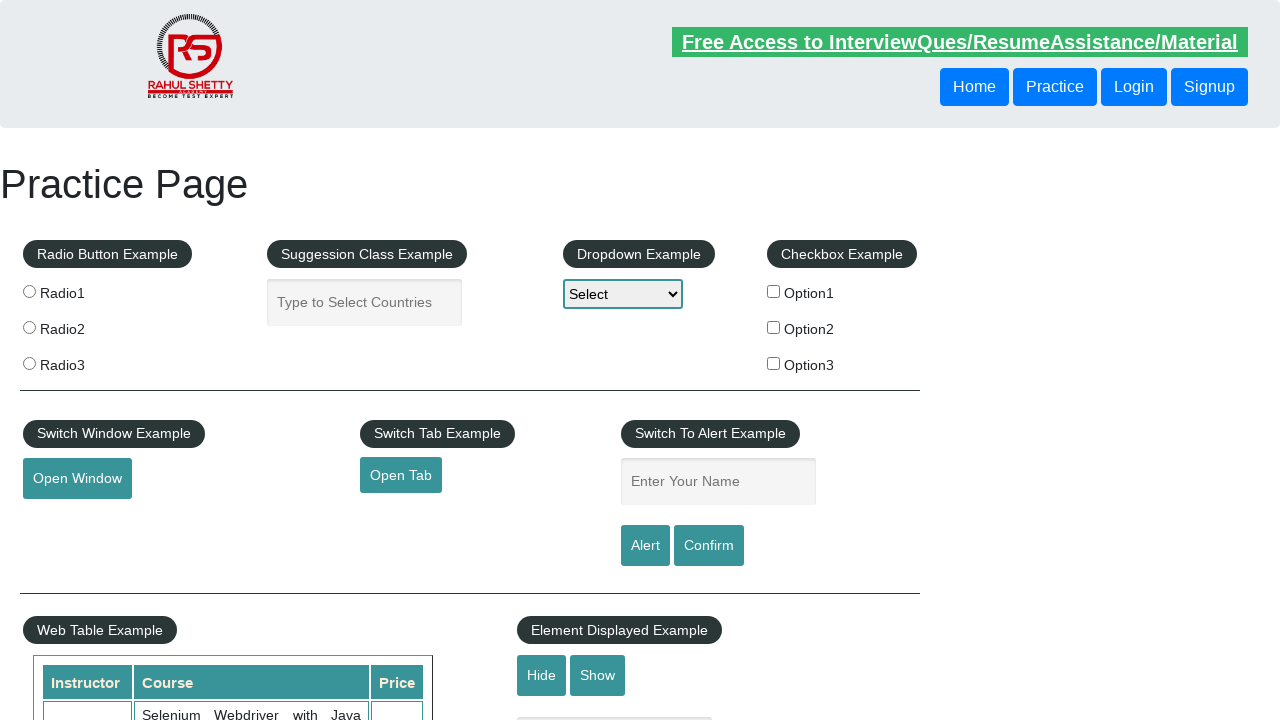

Verified that footer links are present on the page
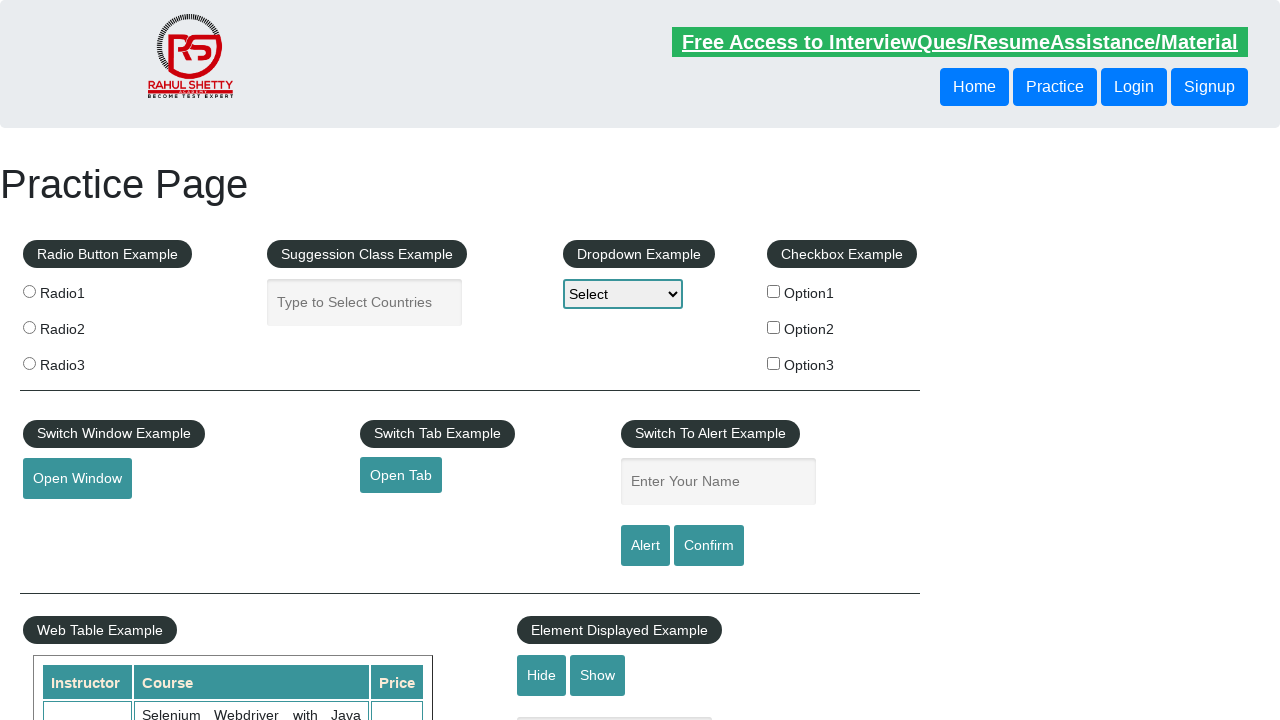

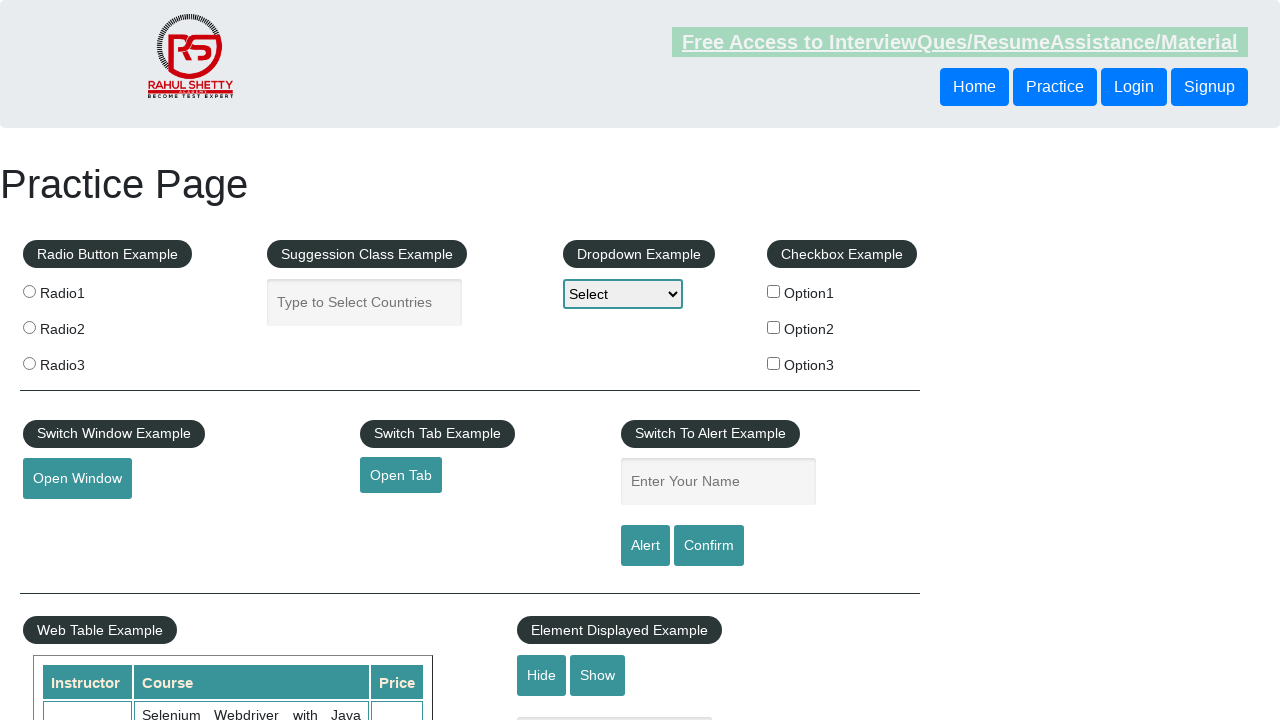